Tests JavaScript prompt interaction by switching to iframe, triggering a prompt alert, entering text, and verifying the result is displayed correctly on the page

Starting URL: https://www.w3schools.com/js/tryit.asp?filename=tryjs_prompt

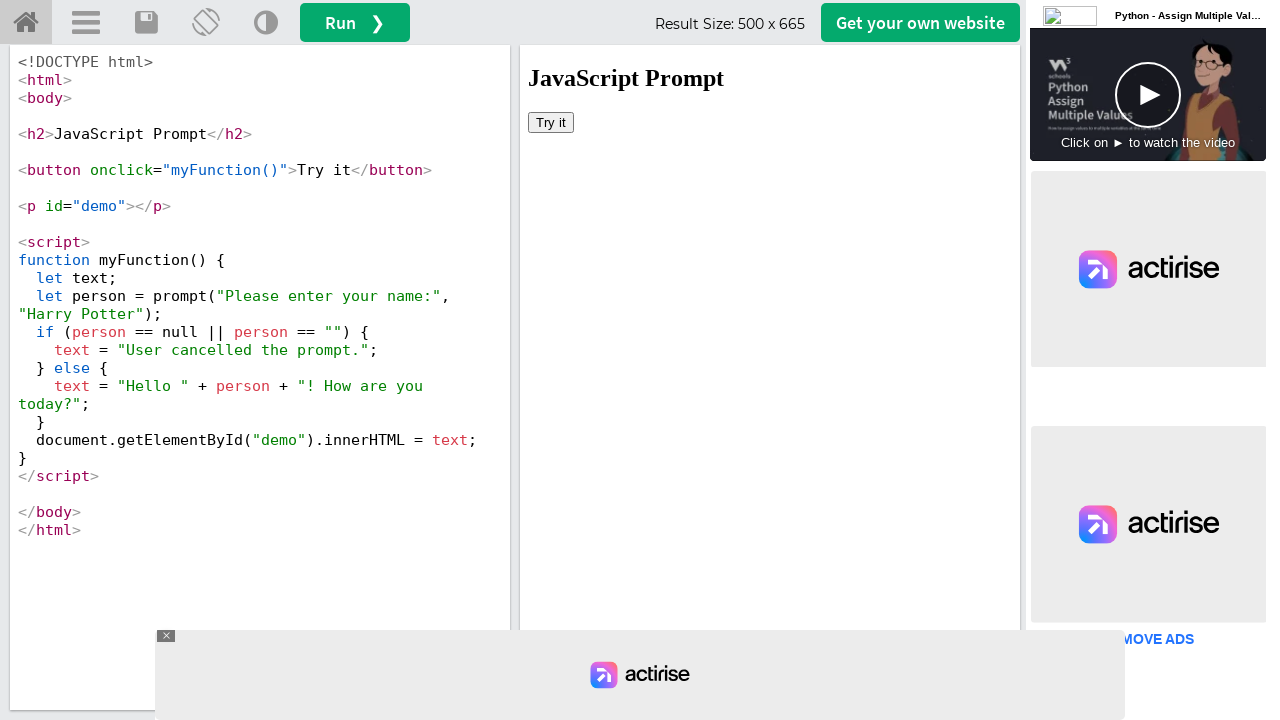

Located iframe containing the interactive demo
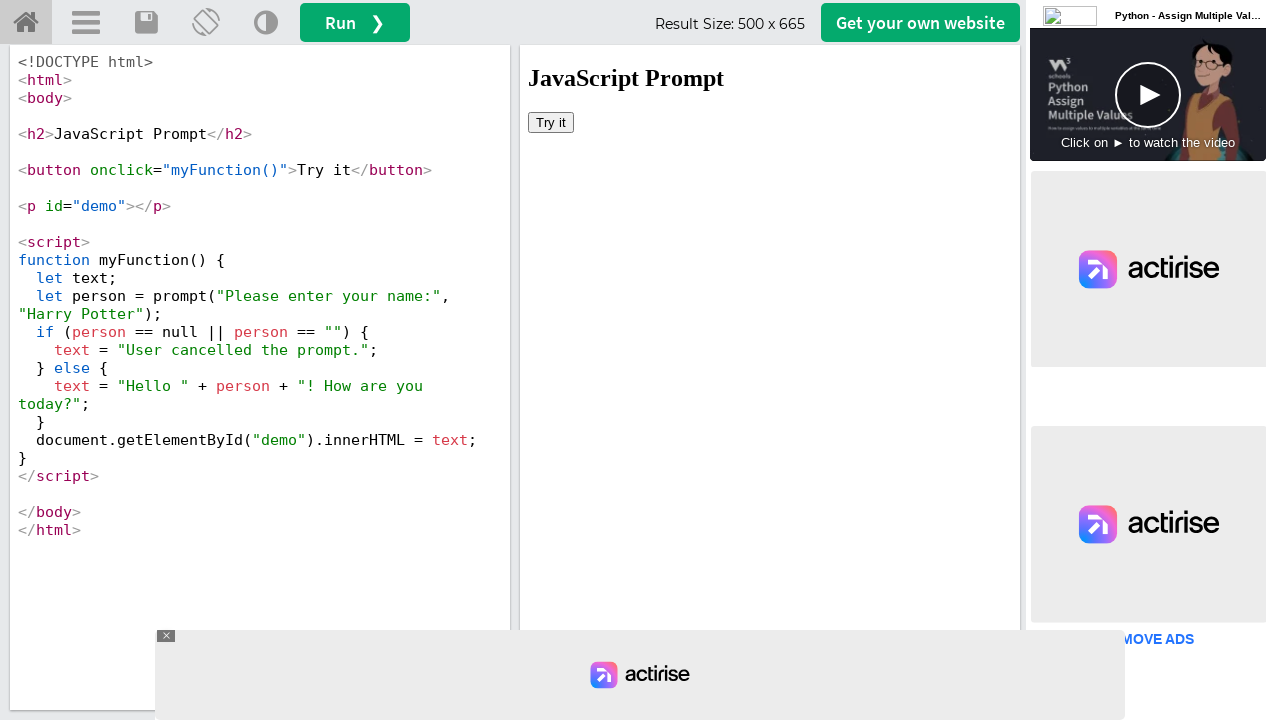

Clicked button to trigger JavaScript prompt alert at (551, 122) on iframe[name='iframeResult'] >> internal:control=enter-frame >> xpath=//h2[text()
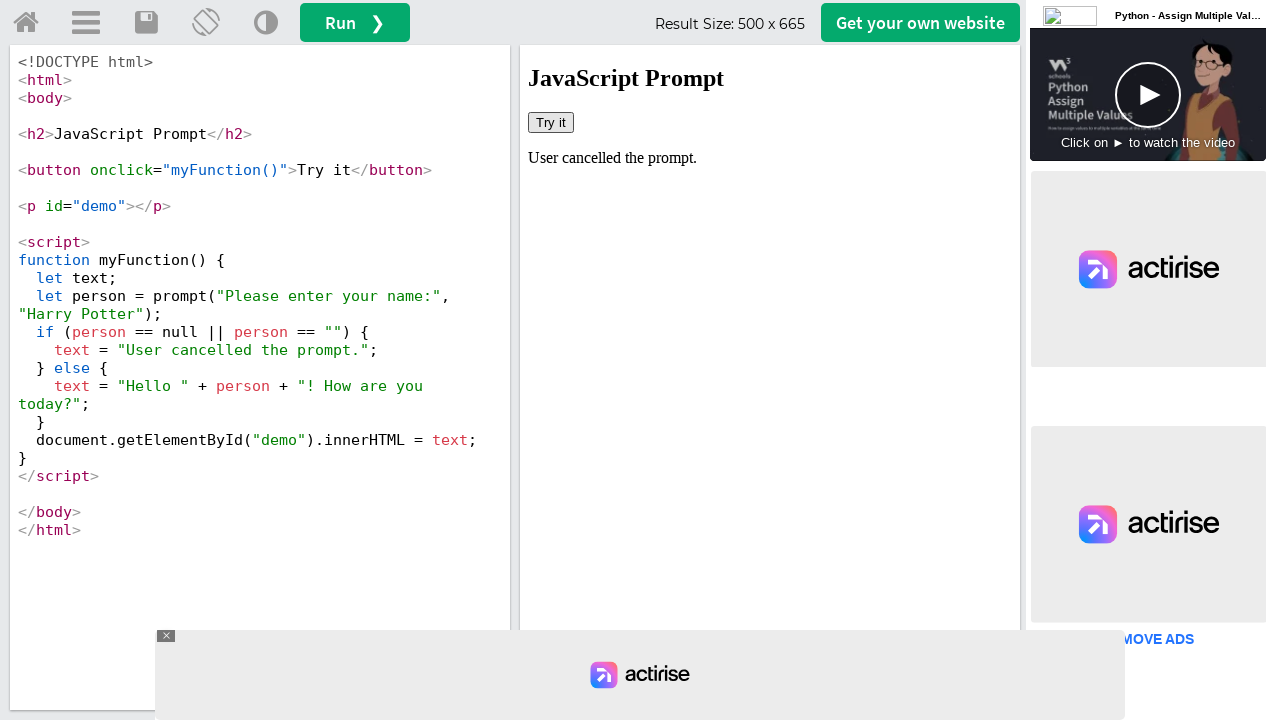

Set up dialog handler to accept prompt with text 'Harry Potter'
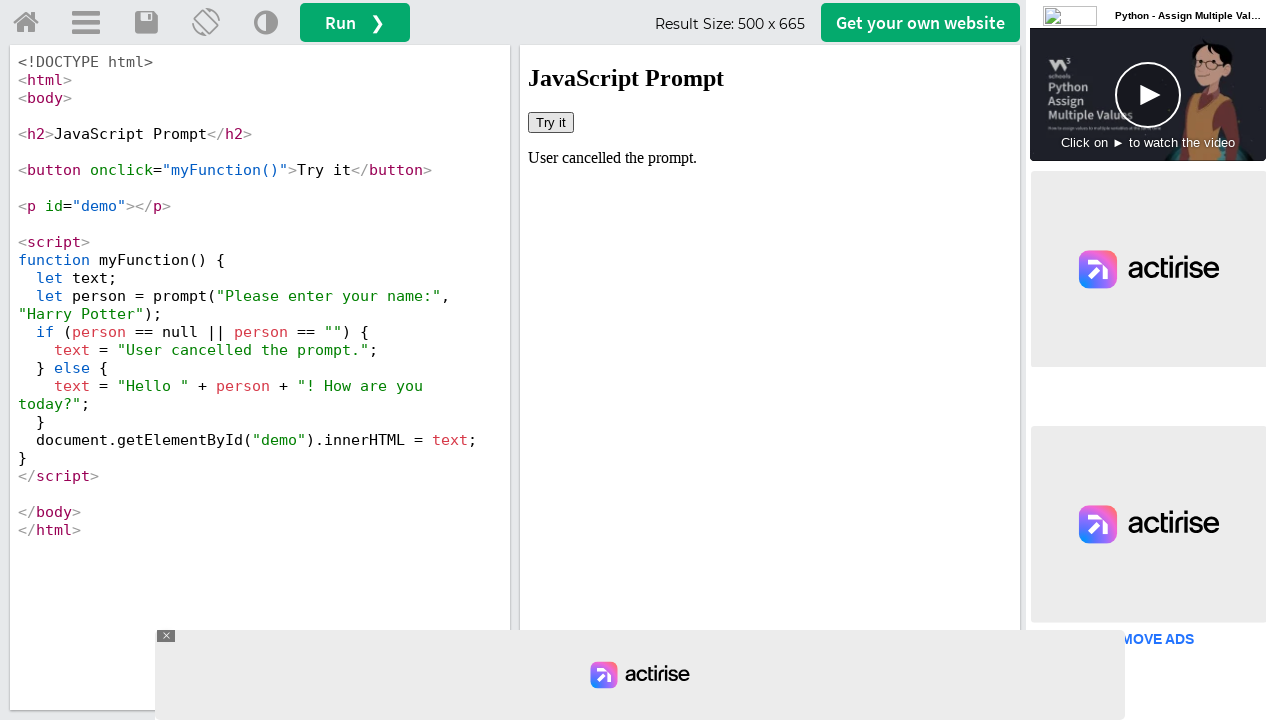

Retrieved demo element text content
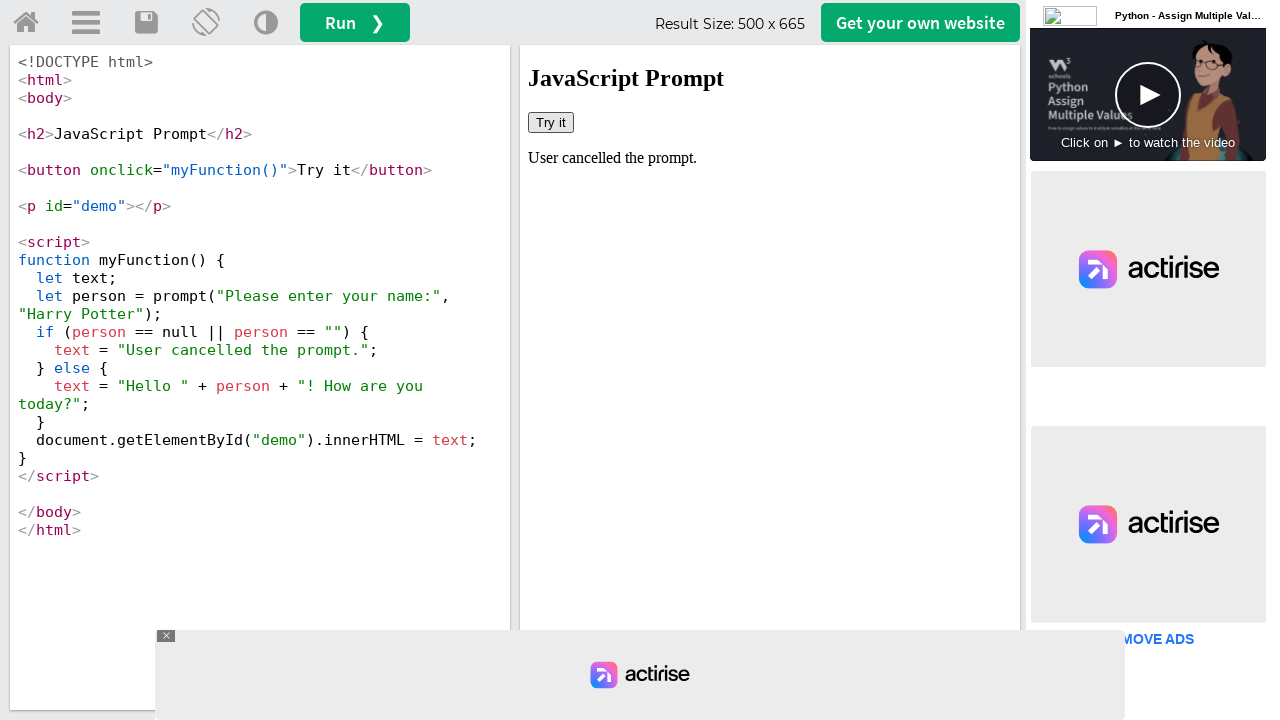

Failed to find 'Harry Potter' text in demo element - Action not Performed
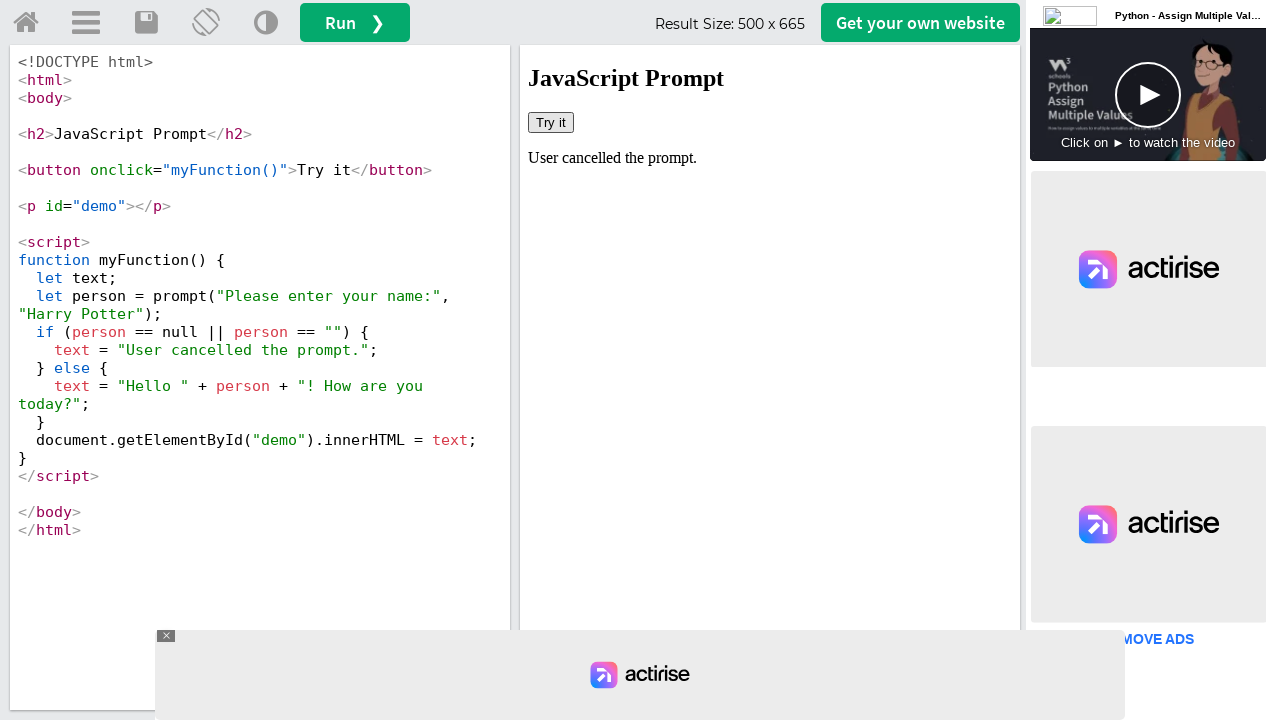

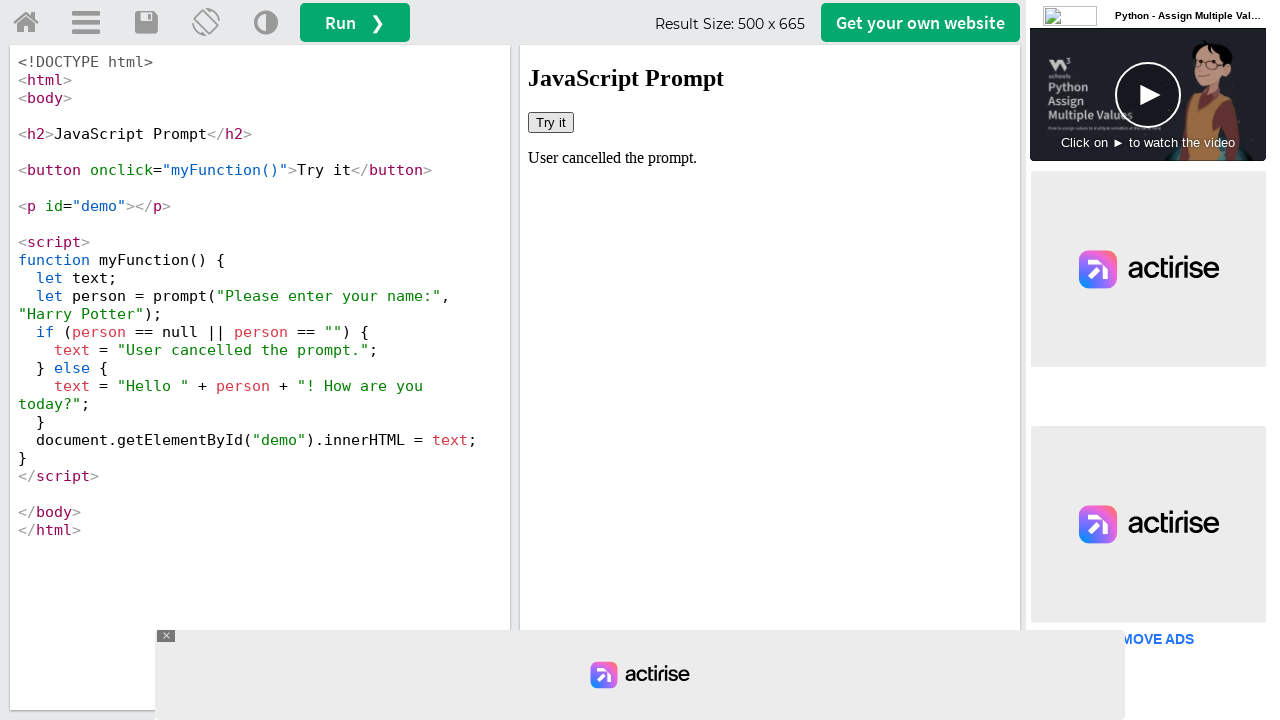